Tests that the country dropdown on the page is properly sorted by scrolling to the dropdown element and verifying the options are in alphabetical order

Starting URL: https://testautomationpractice.blogspot.com/

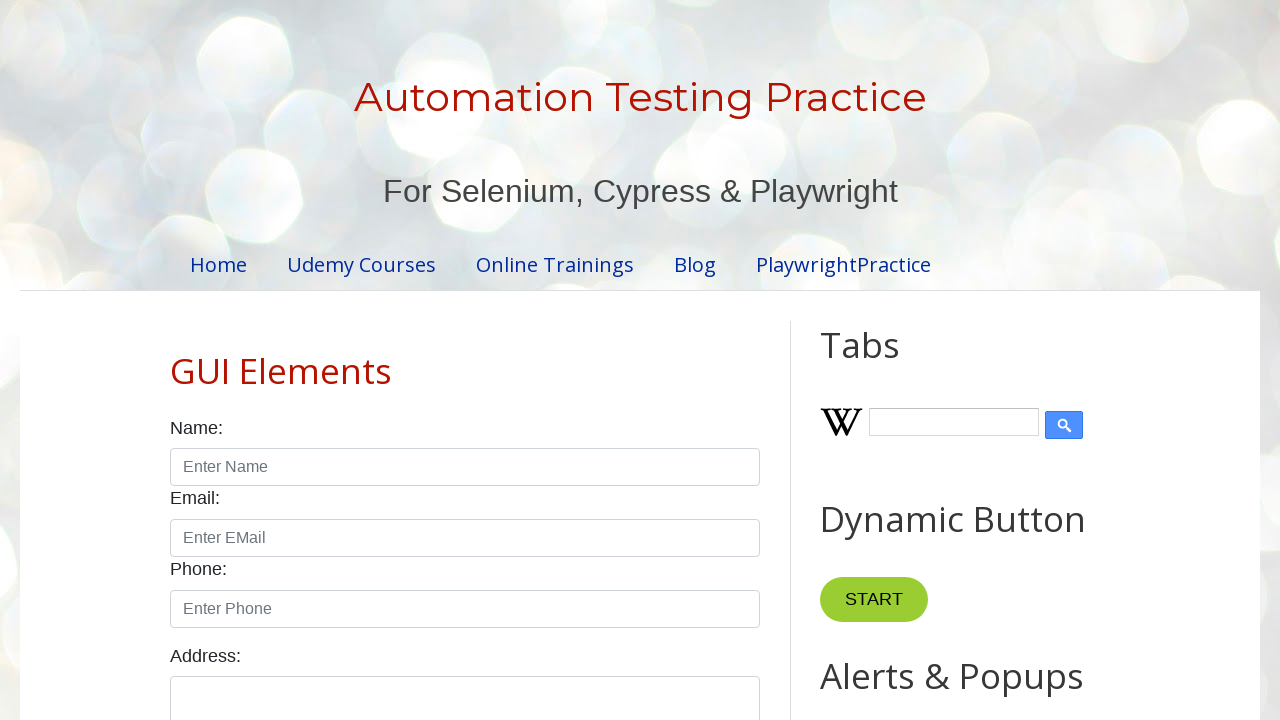

Scrolled country label into view
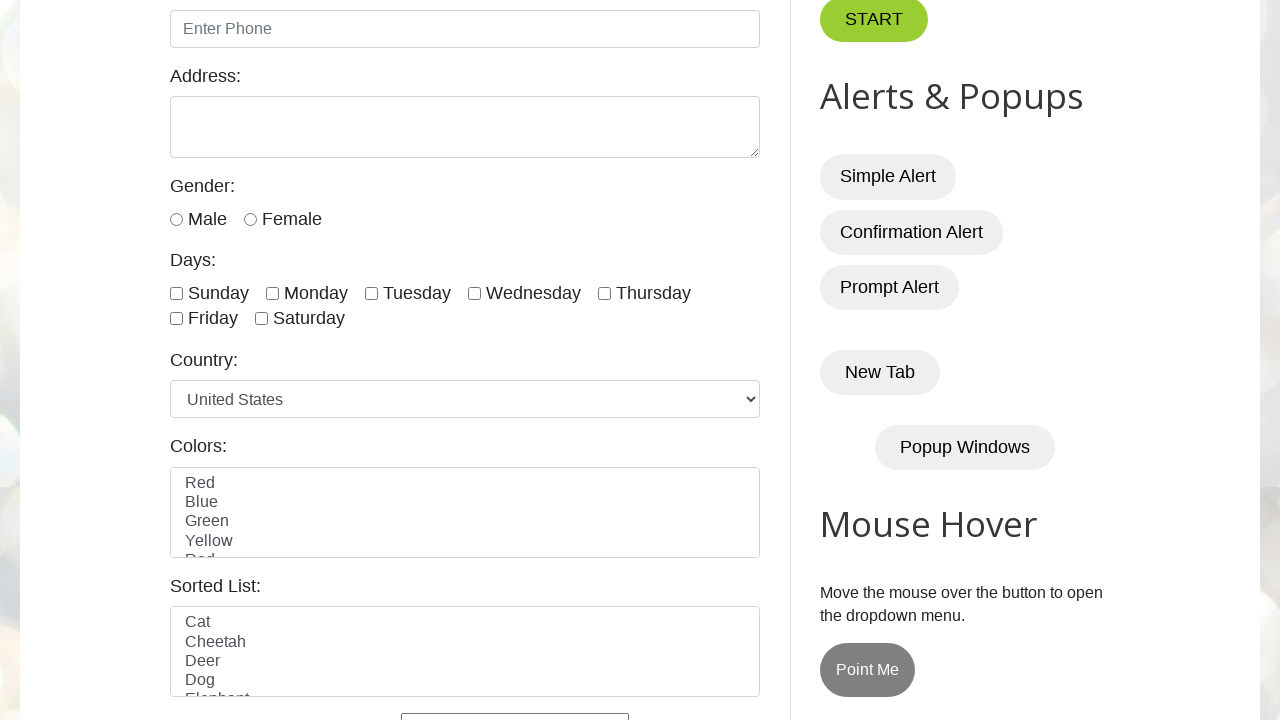

Country dropdown element became visible
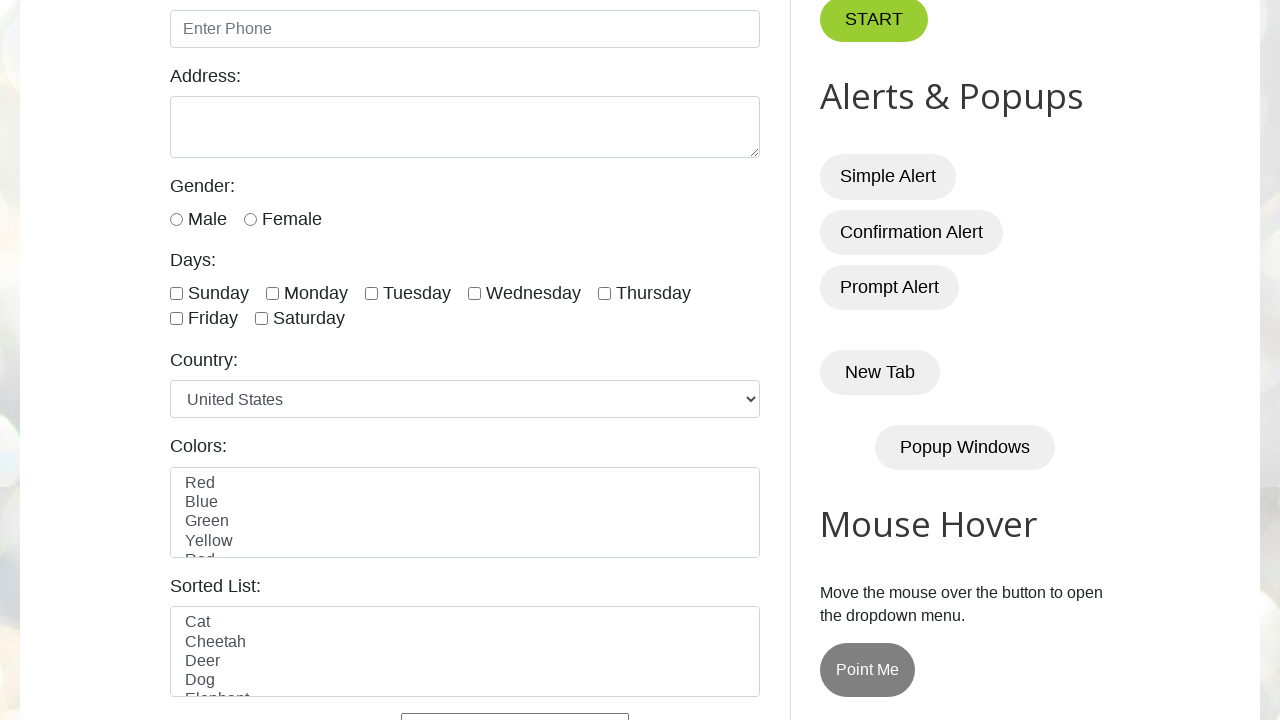

Located country dropdown element
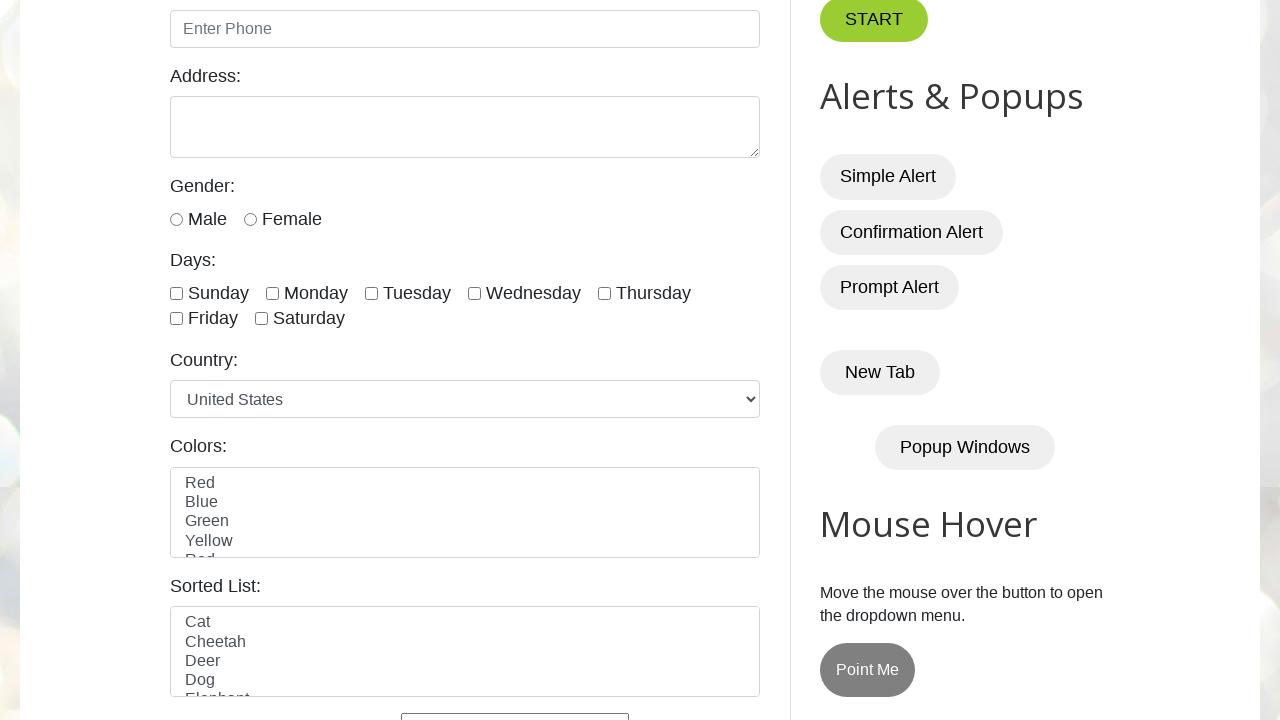

Retrieved all country options from dropdown
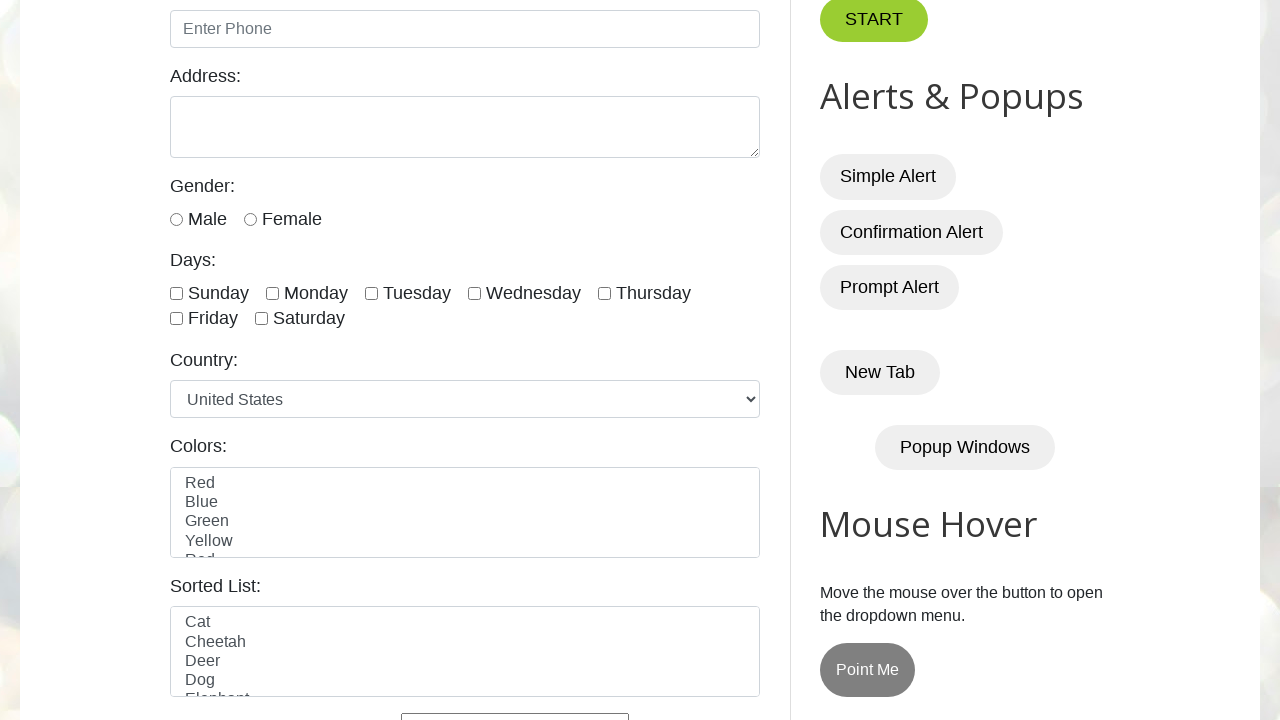

Extracted text content from all dropdown options
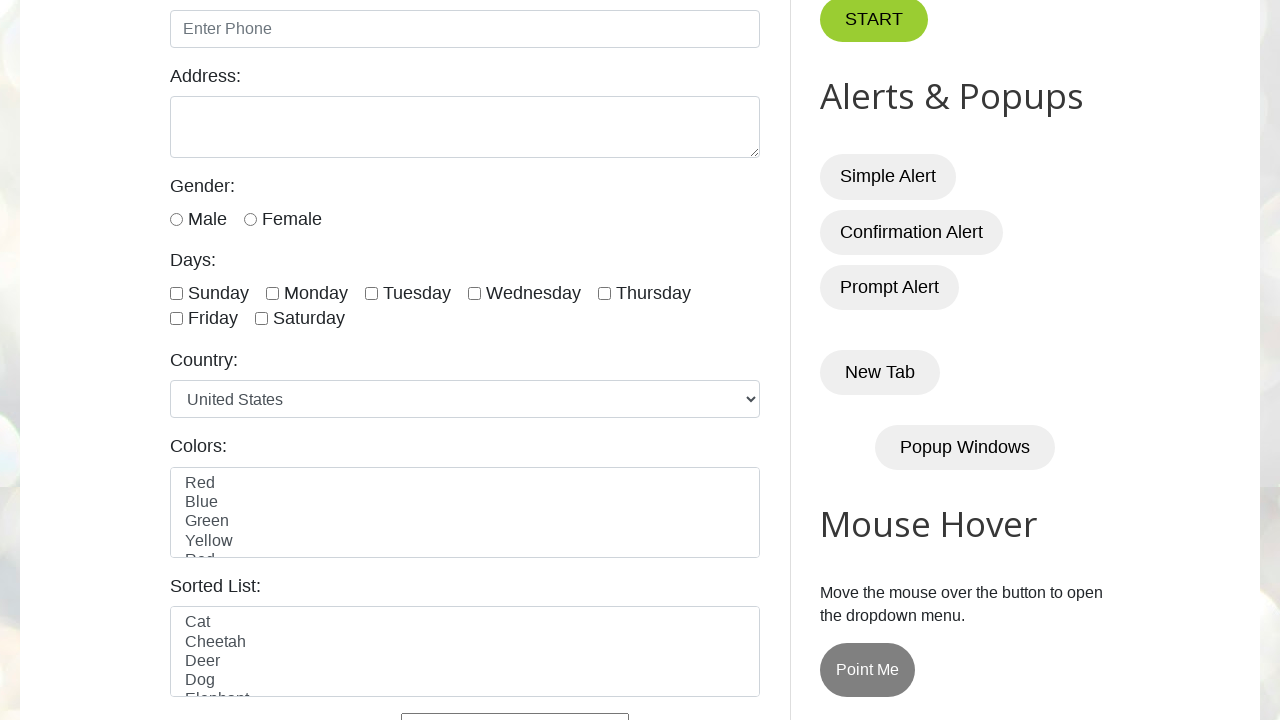

Verified dropdown contains country options
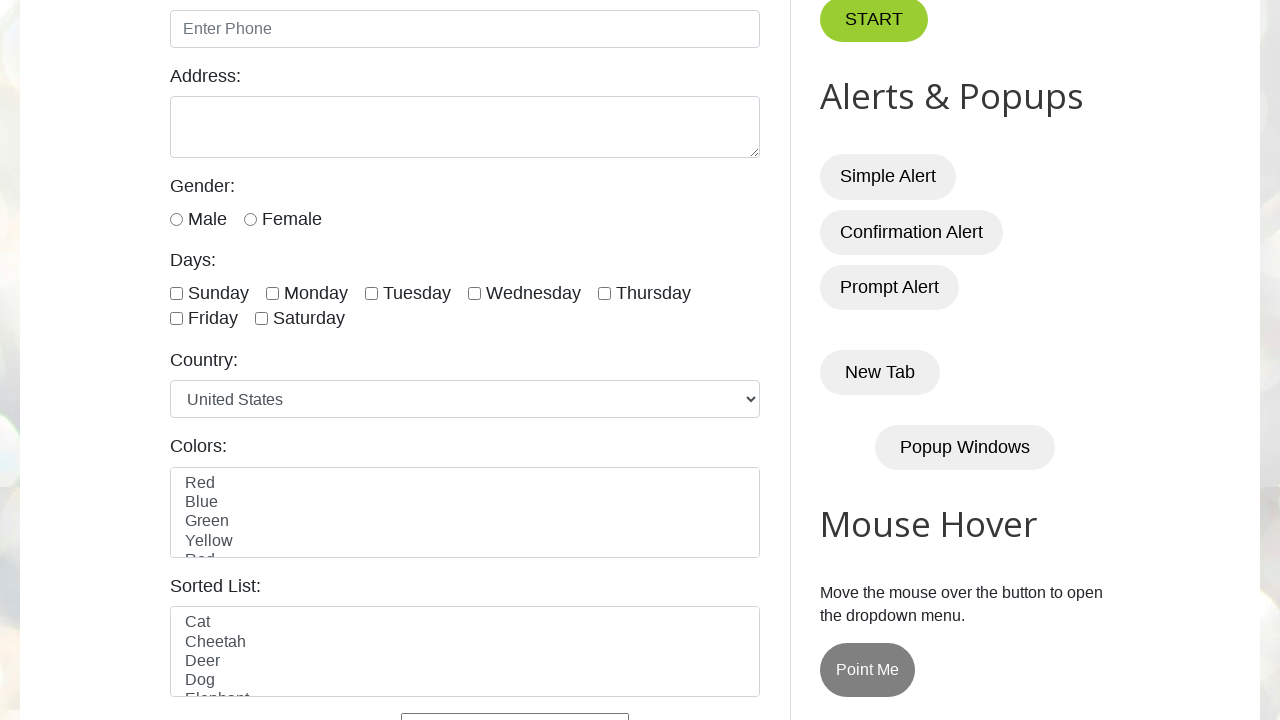

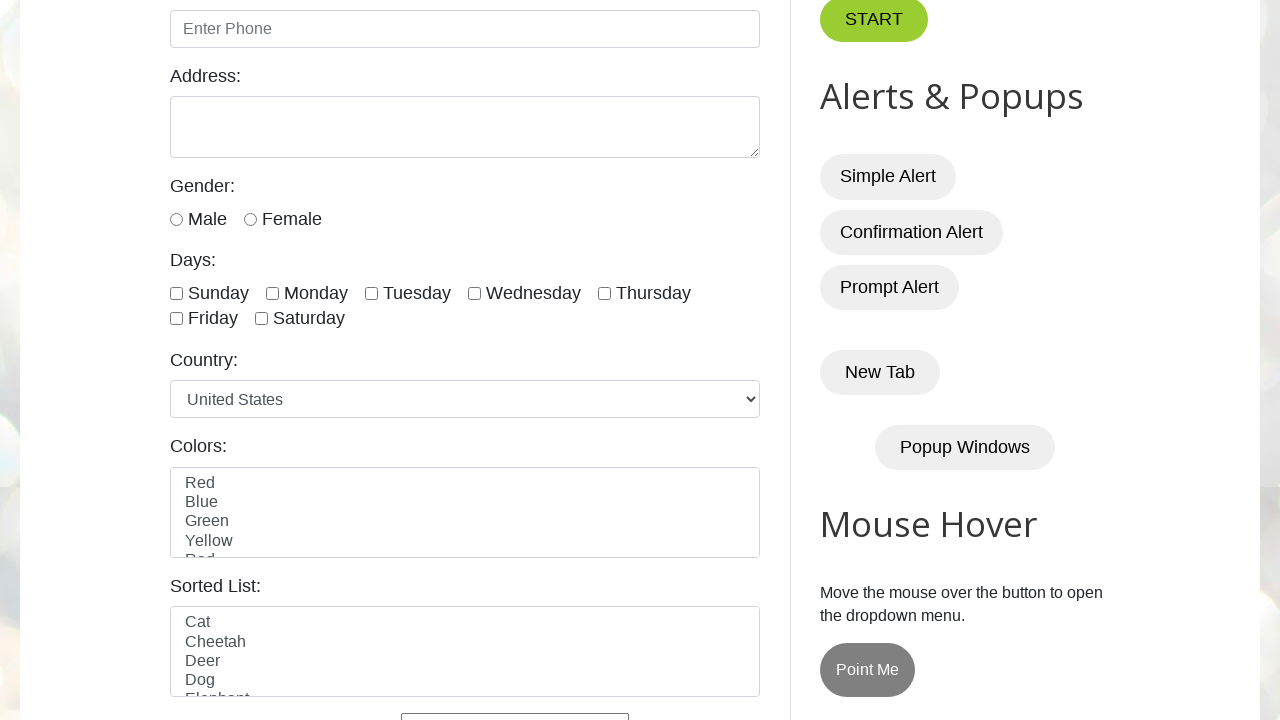